Tests table sorting functionality by clicking on a column header twice and verifying the sort order

Starting URL: https://rahulshettyacademy.com/seleniumPractise/#/offers

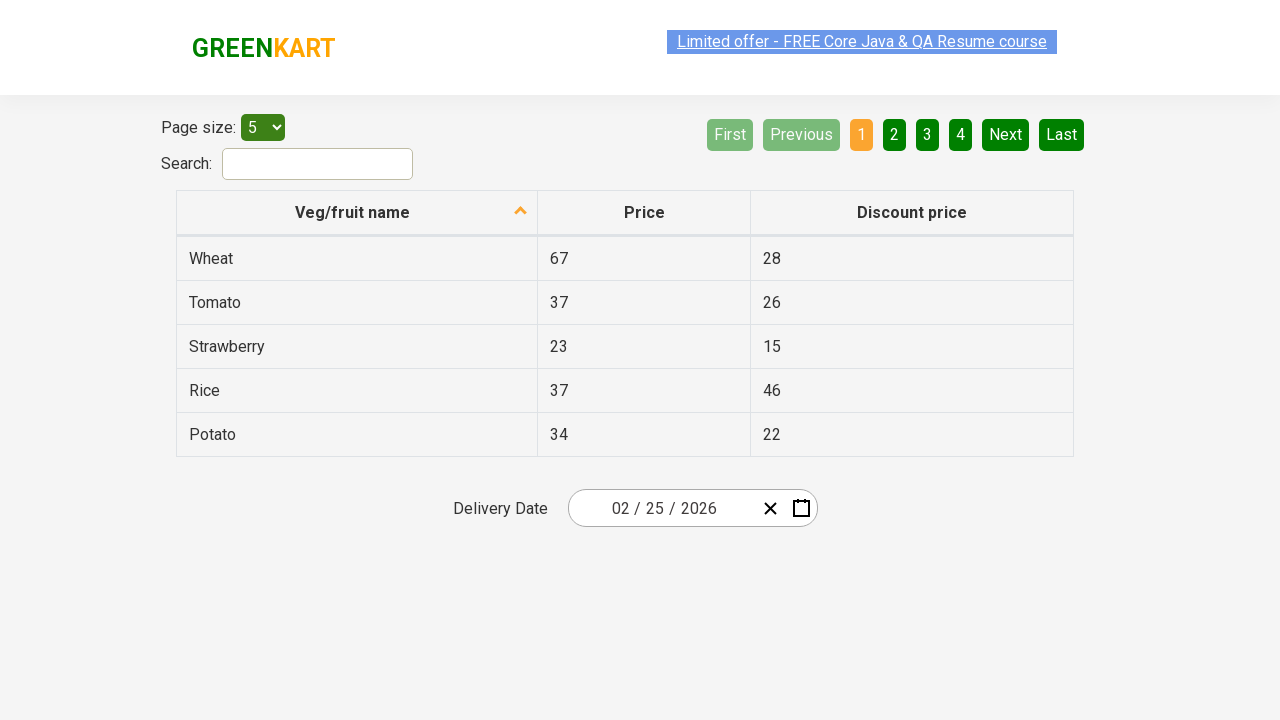

Clicked on second column header to initiate sort at (644, 213) on tr th:nth-child(2)
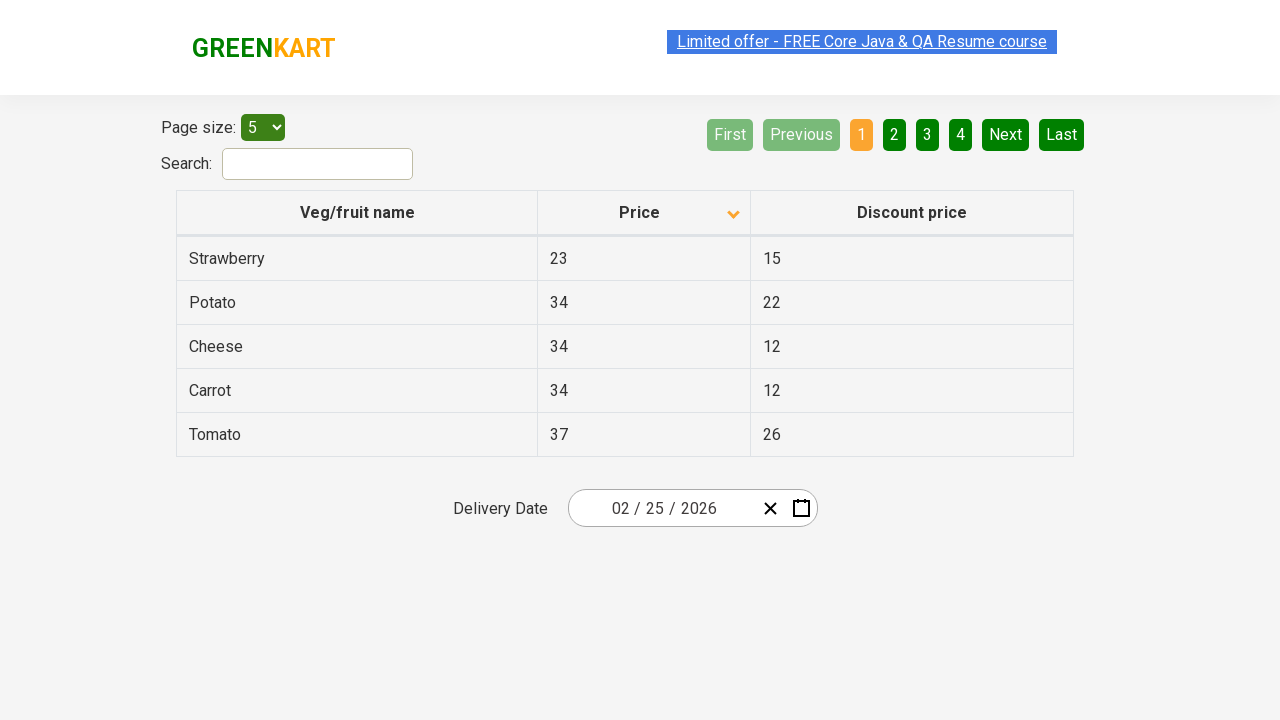

Clicked on second column header again to reverse sort order at (644, 213) on tr th:nth-child(2)
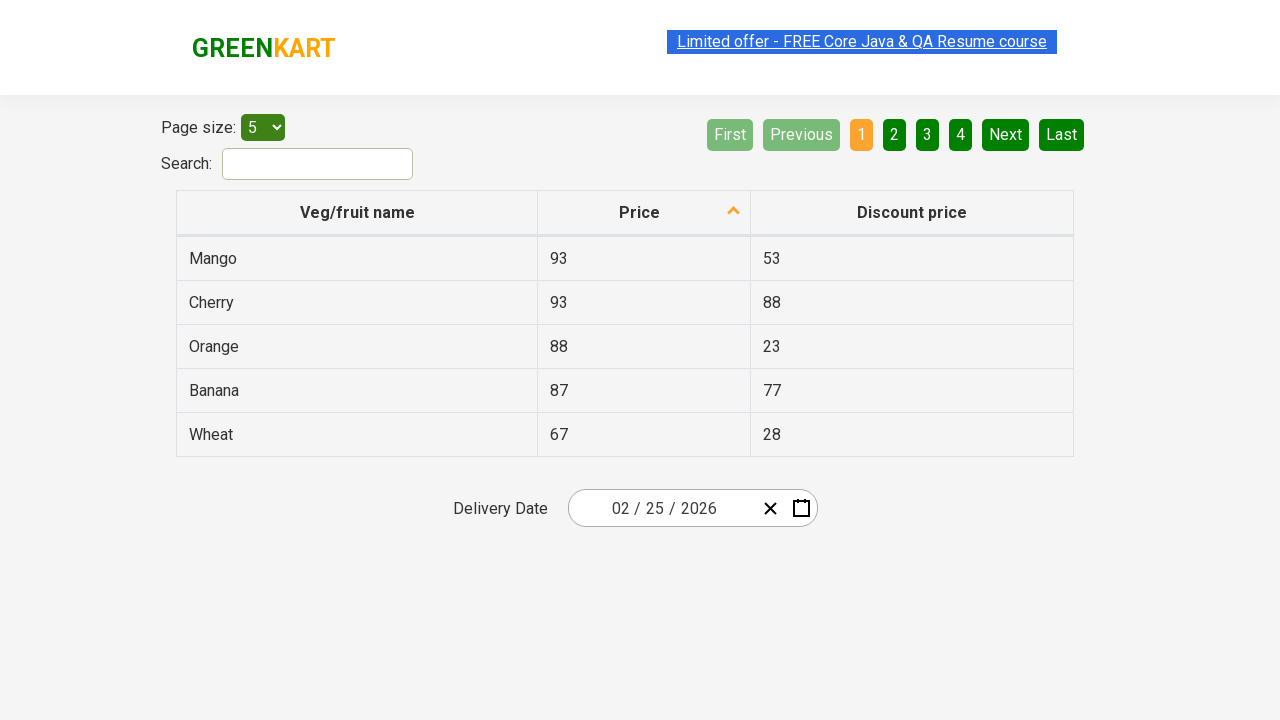

Table data in second column loaded and ready
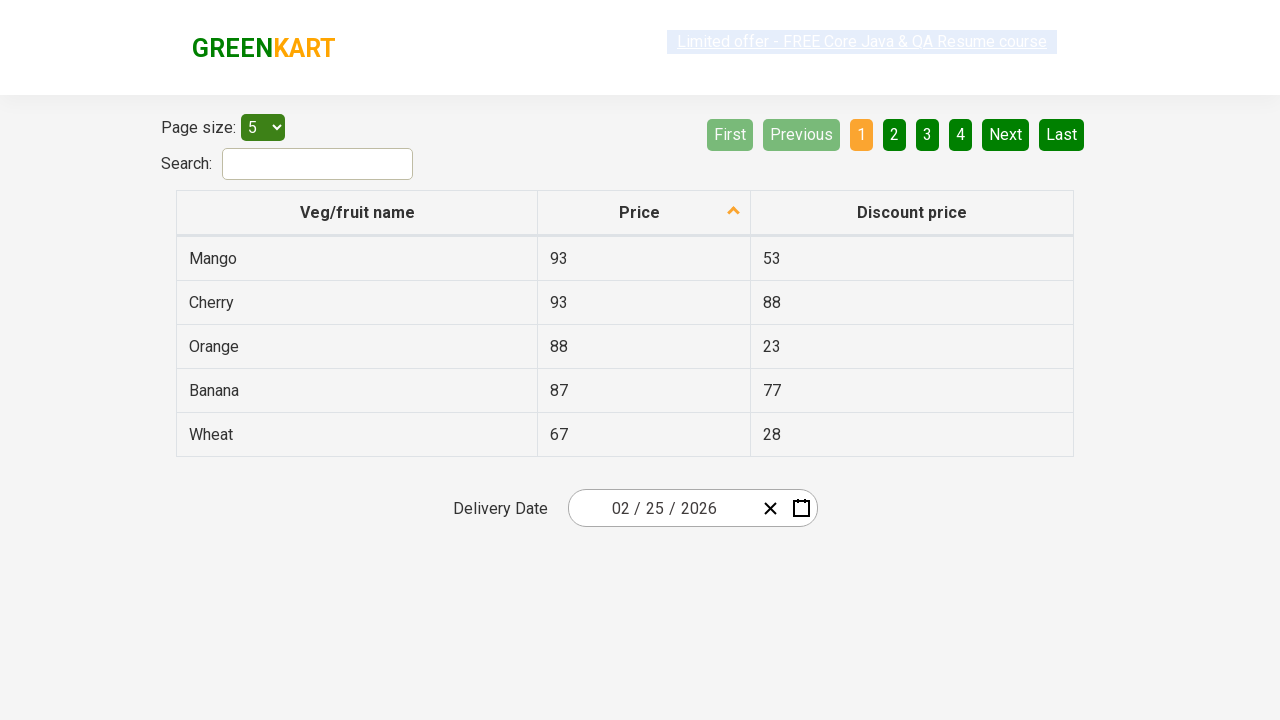

Retrieved all elements from second column for sort verification
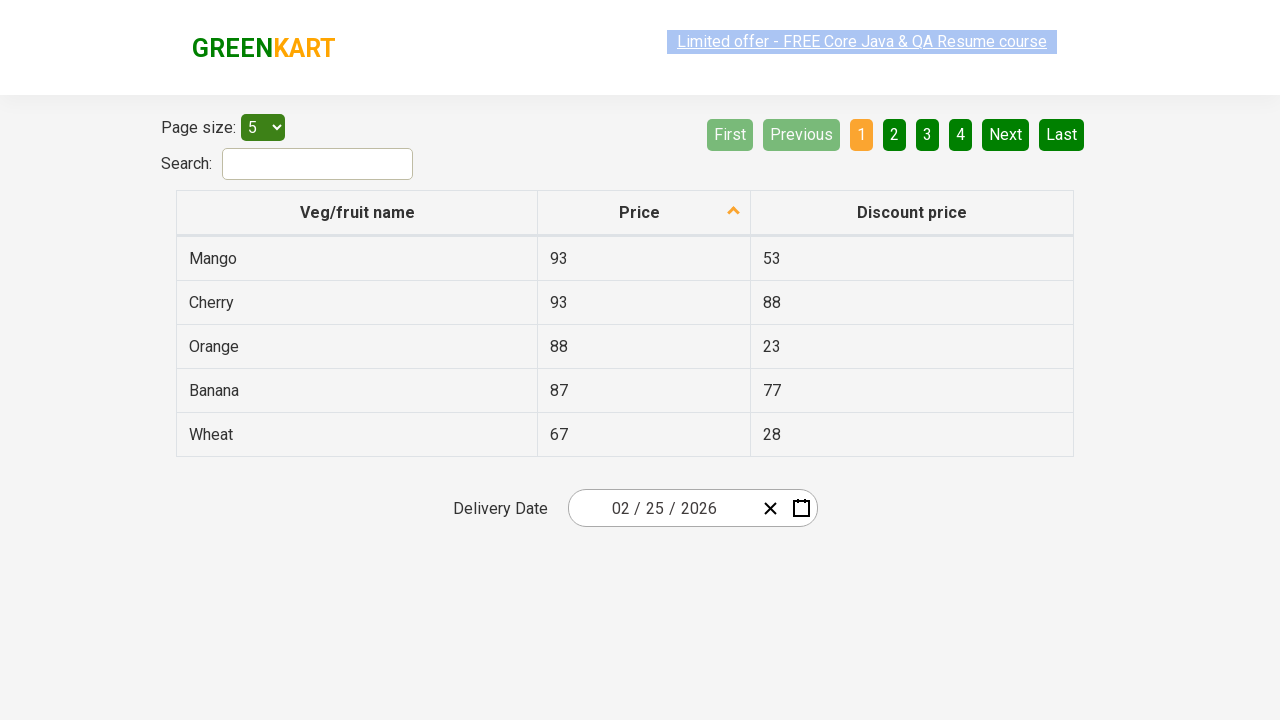

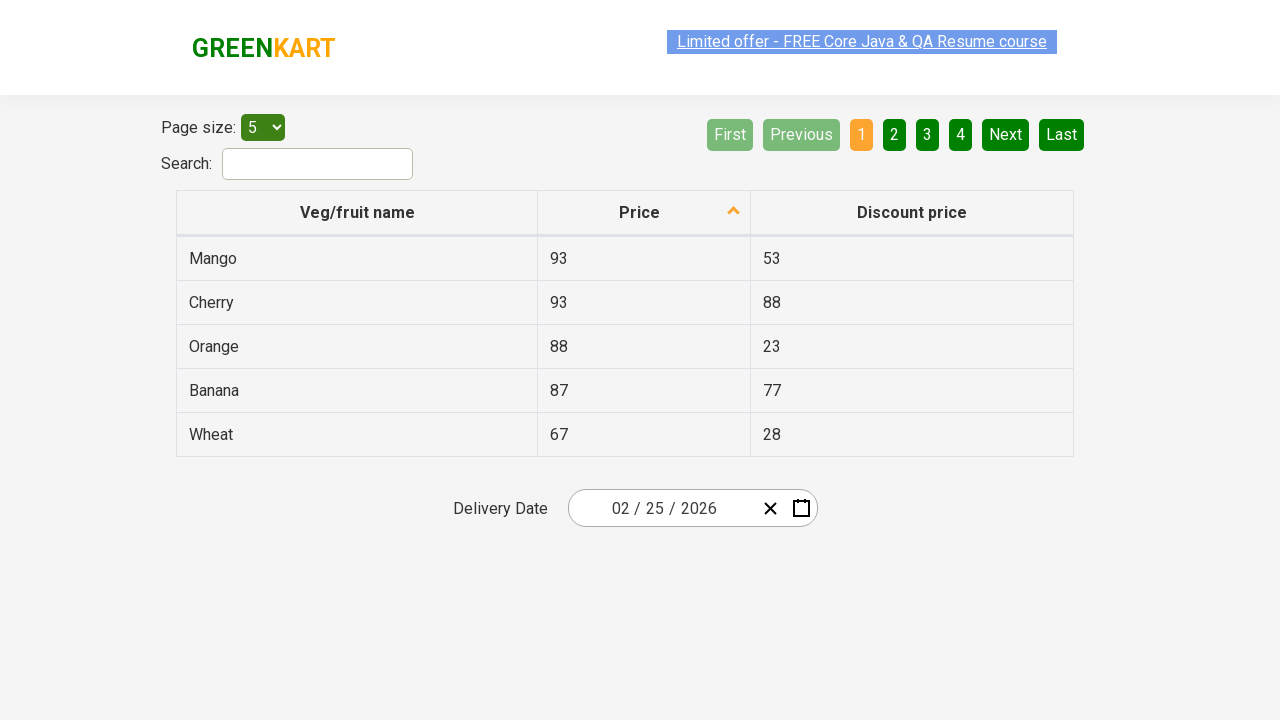